Tests the scroll-to-top functionality on Bluestone website by scrolling down the page, verifying that a logo icon is visible, and clicking on it to scroll back to the top.

Starting URL: https://www.bluestone.com/

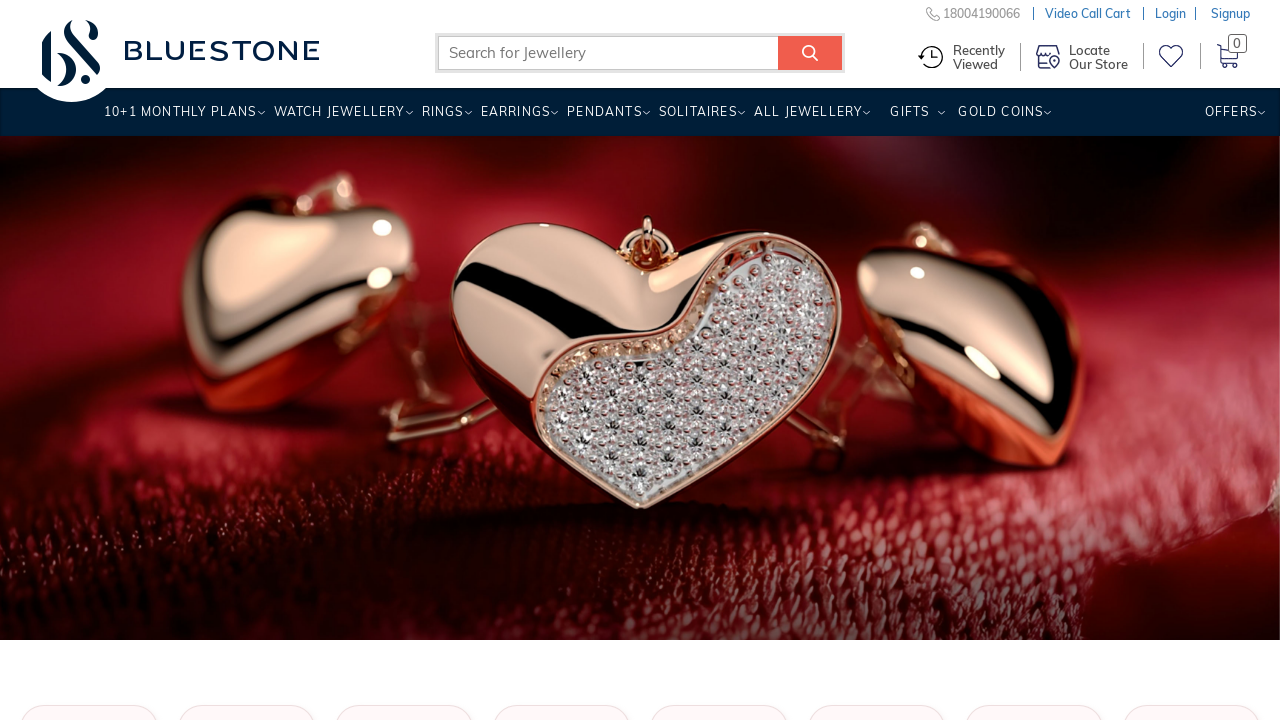

Scrolled down the page by 5000 pixels
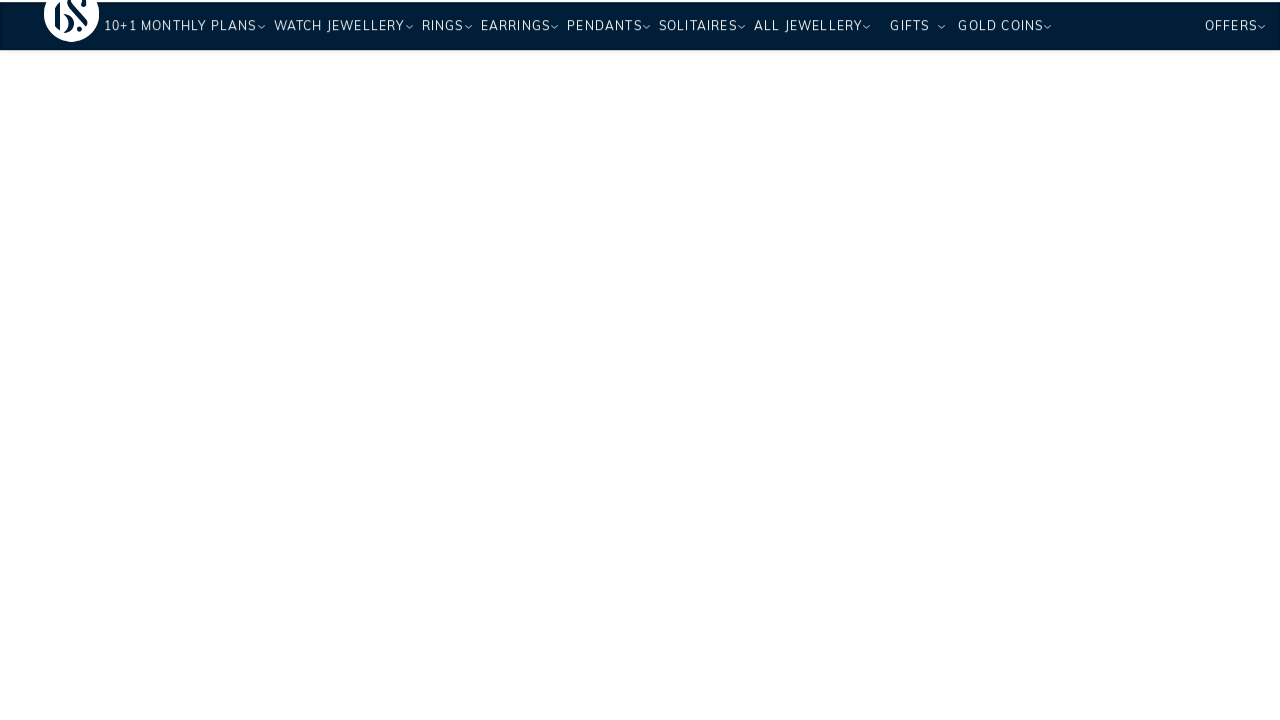

Waited 1000ms for scroll to complete
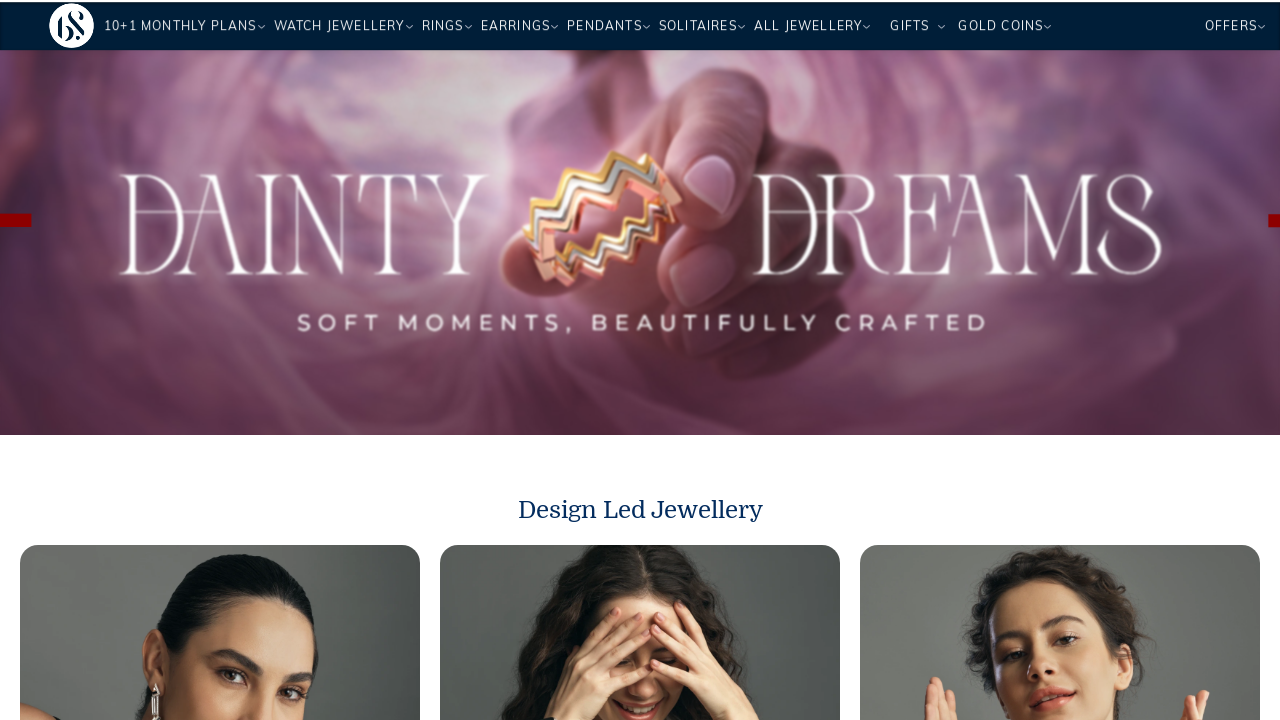

Logo icon became visible
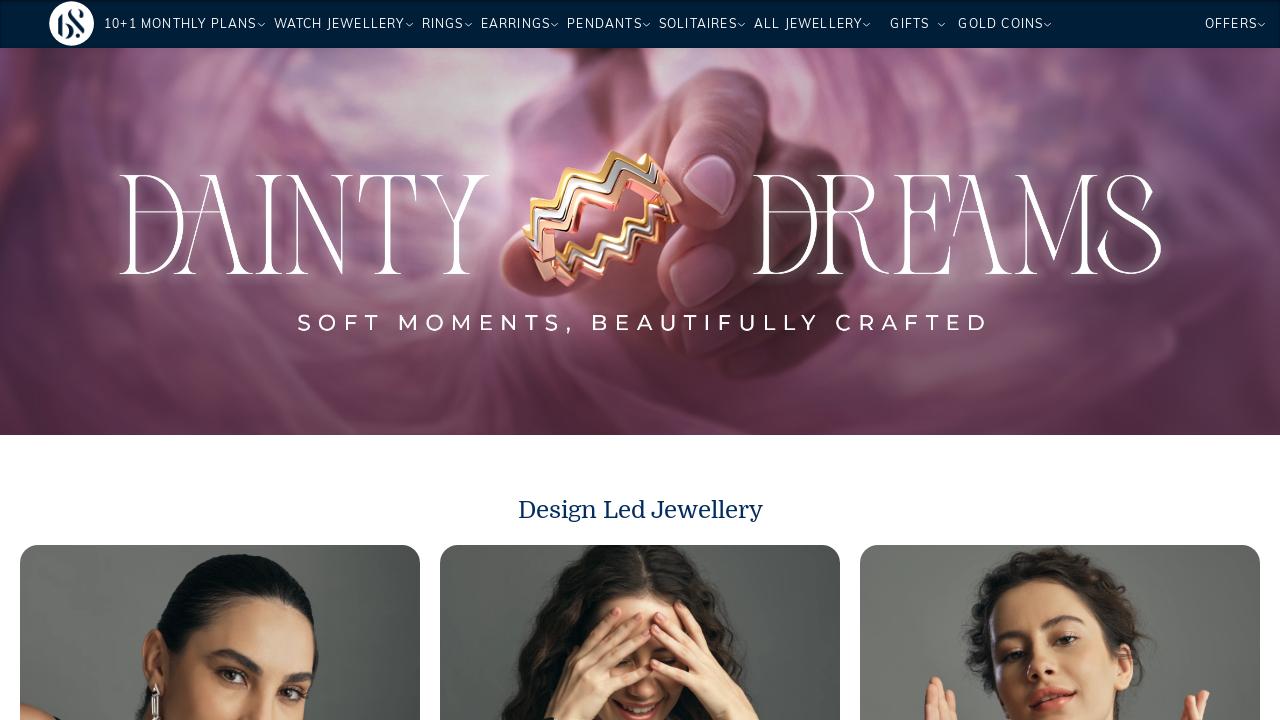

Verified logo icon is visible
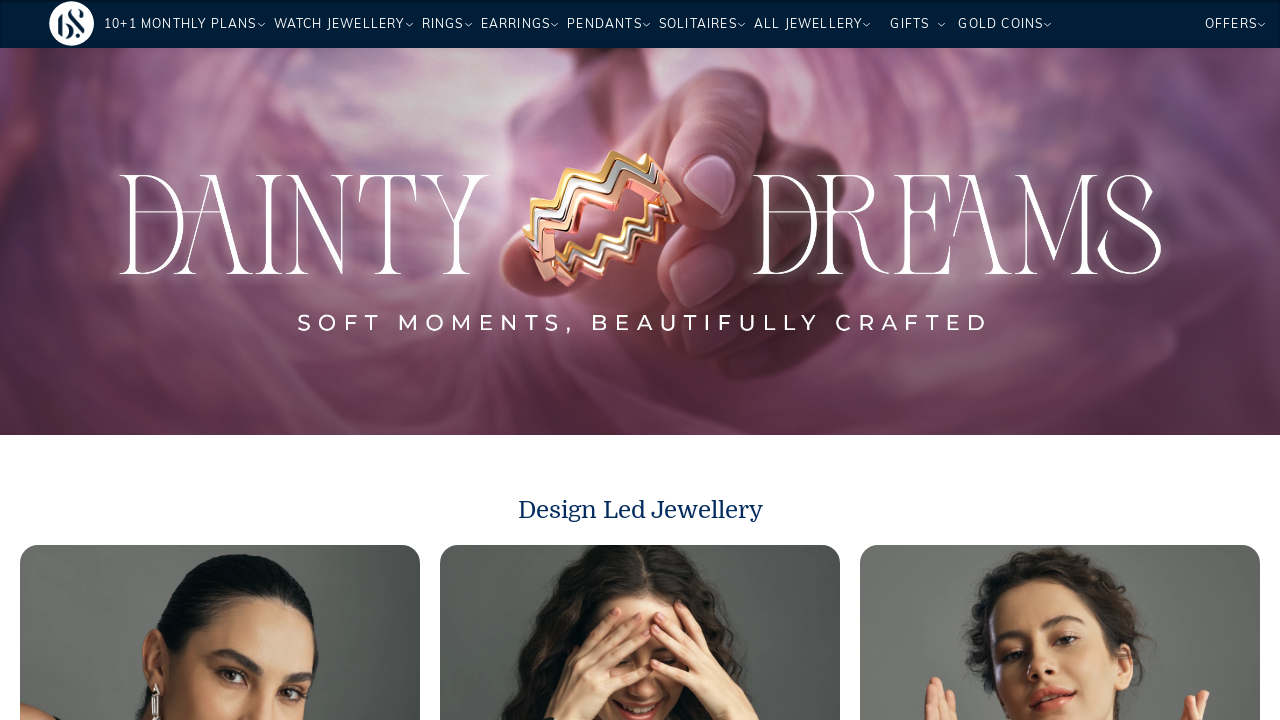

Clicked on logo icon to scroll back to top at (72, 23) on span.logo-icon
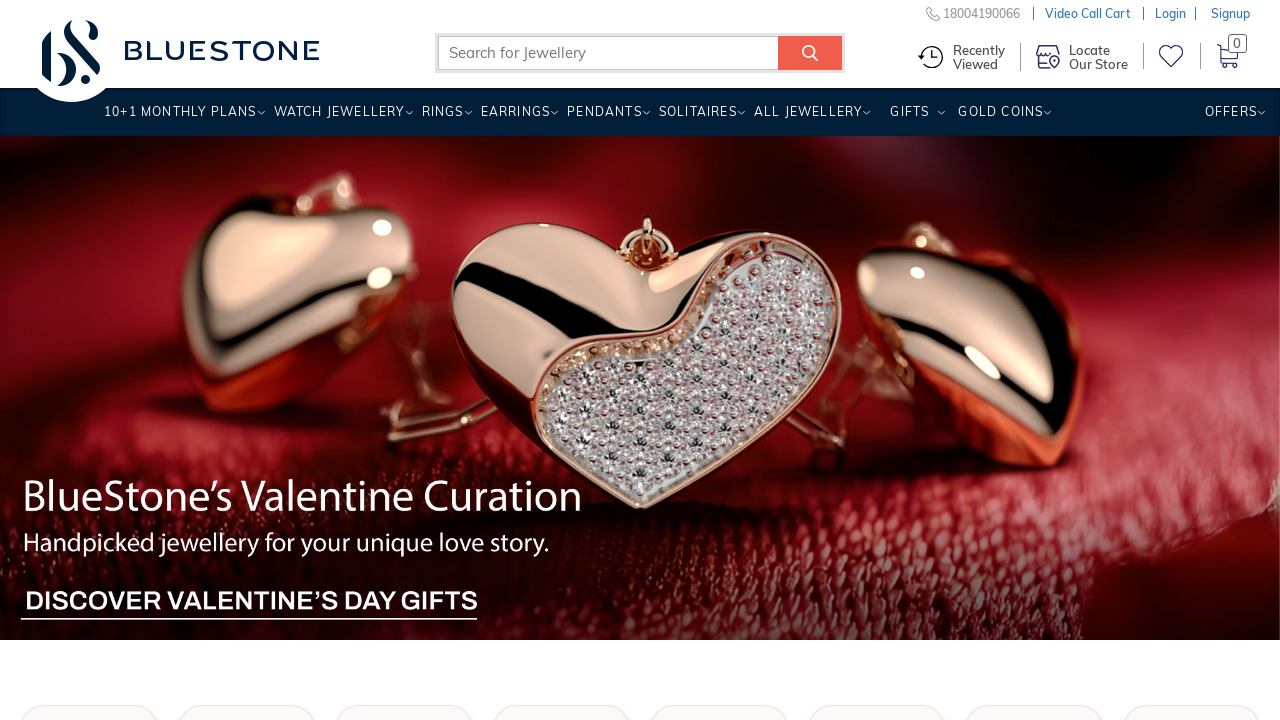

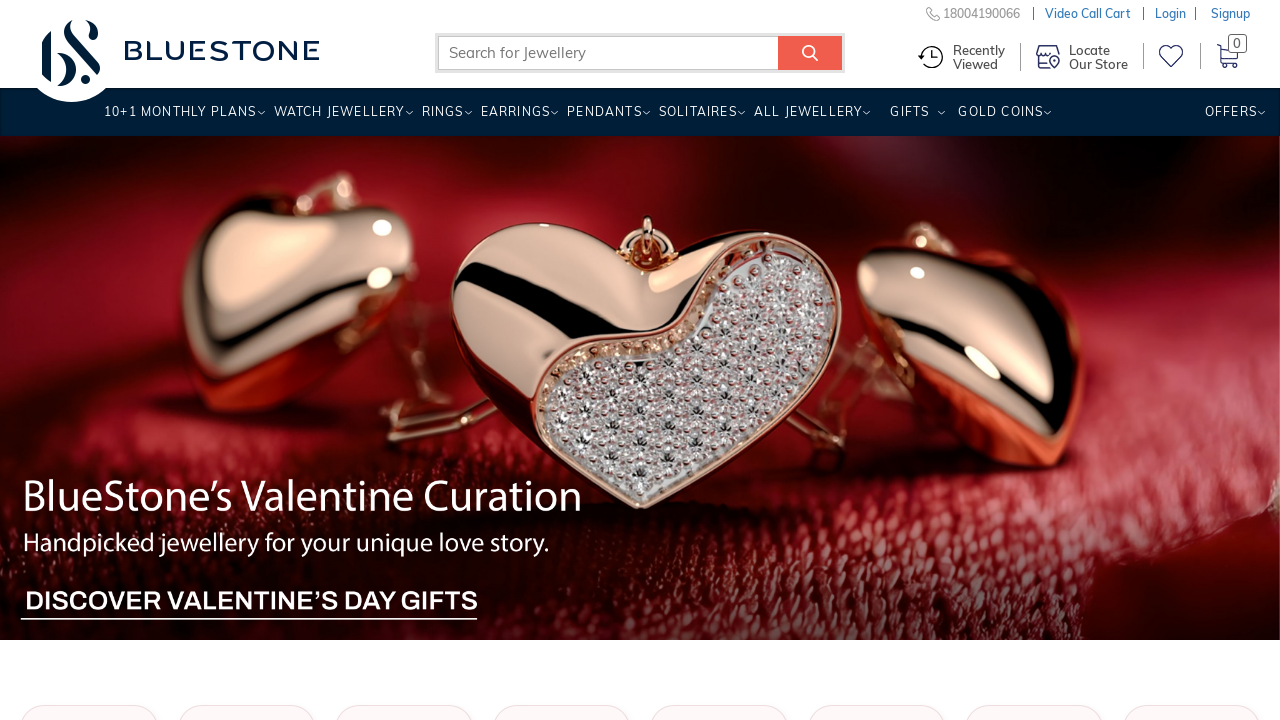